Tests autocomplete functionality by typing a country name in a search box and selecting a matching suggestion from the dropdown.

Starting URL: https://demo.automationtesting.in/AutoComplete.html

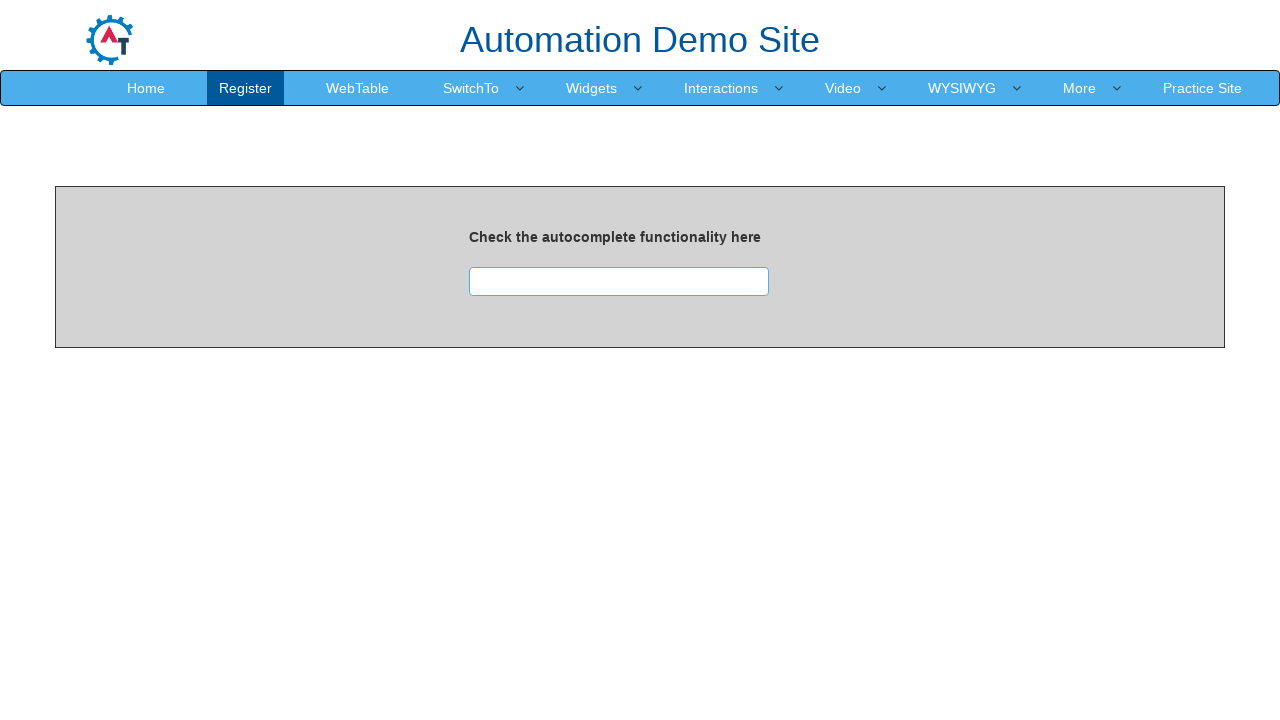

Typed 'Georgia' in the autocomplete search box on #searchbox
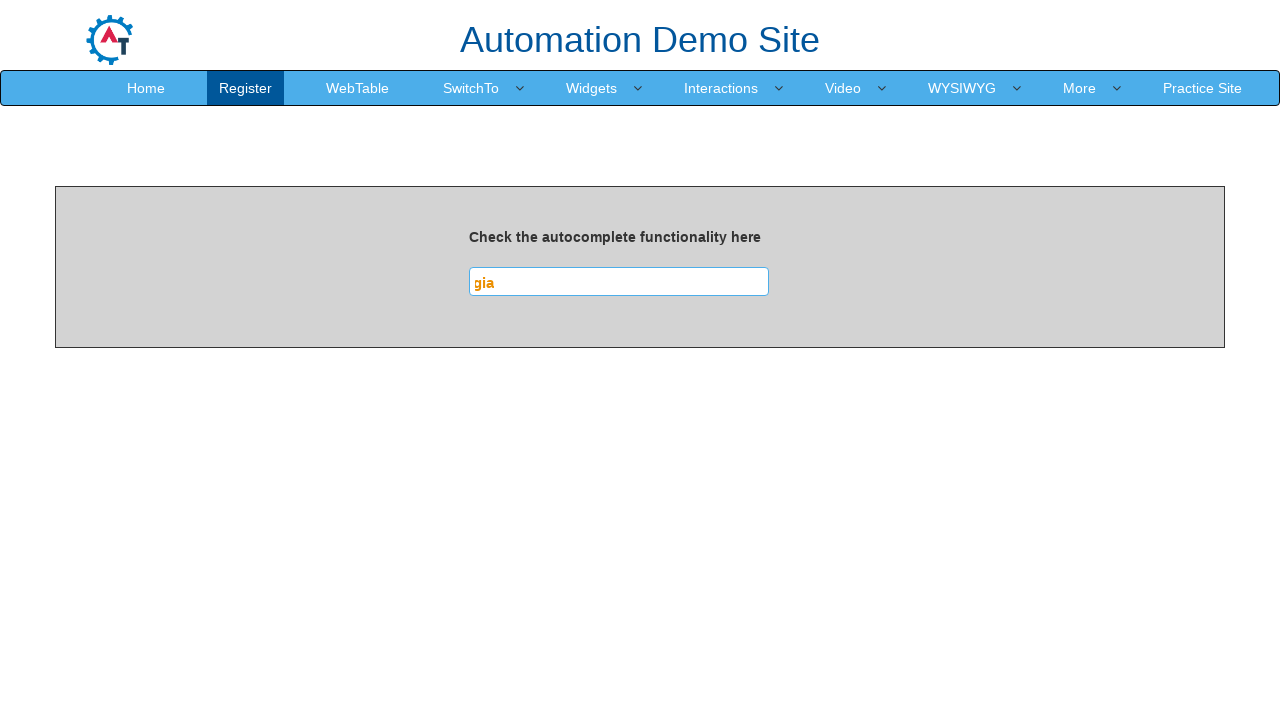

Autocomplete suggestions dropdown appeared
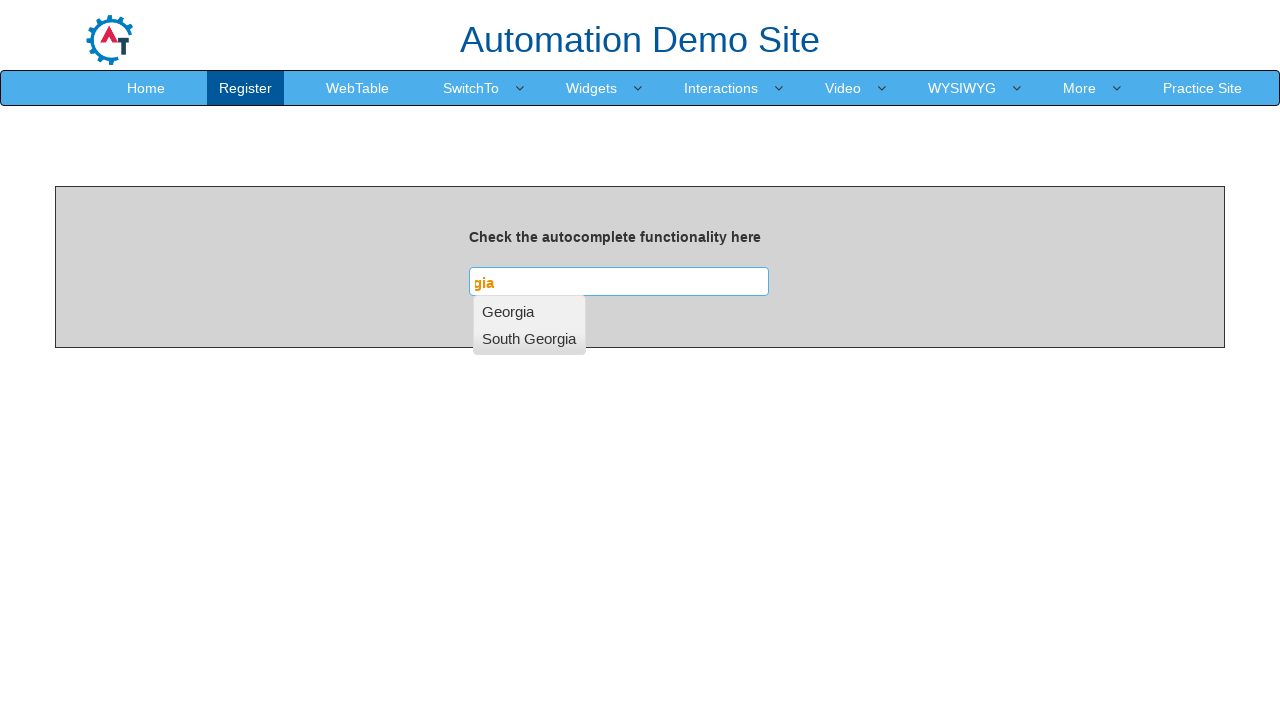

Clicked on 'Georgia' suggestion from the dropdown at (529, 311) on .ui-menu-item:has-text('Georgia')
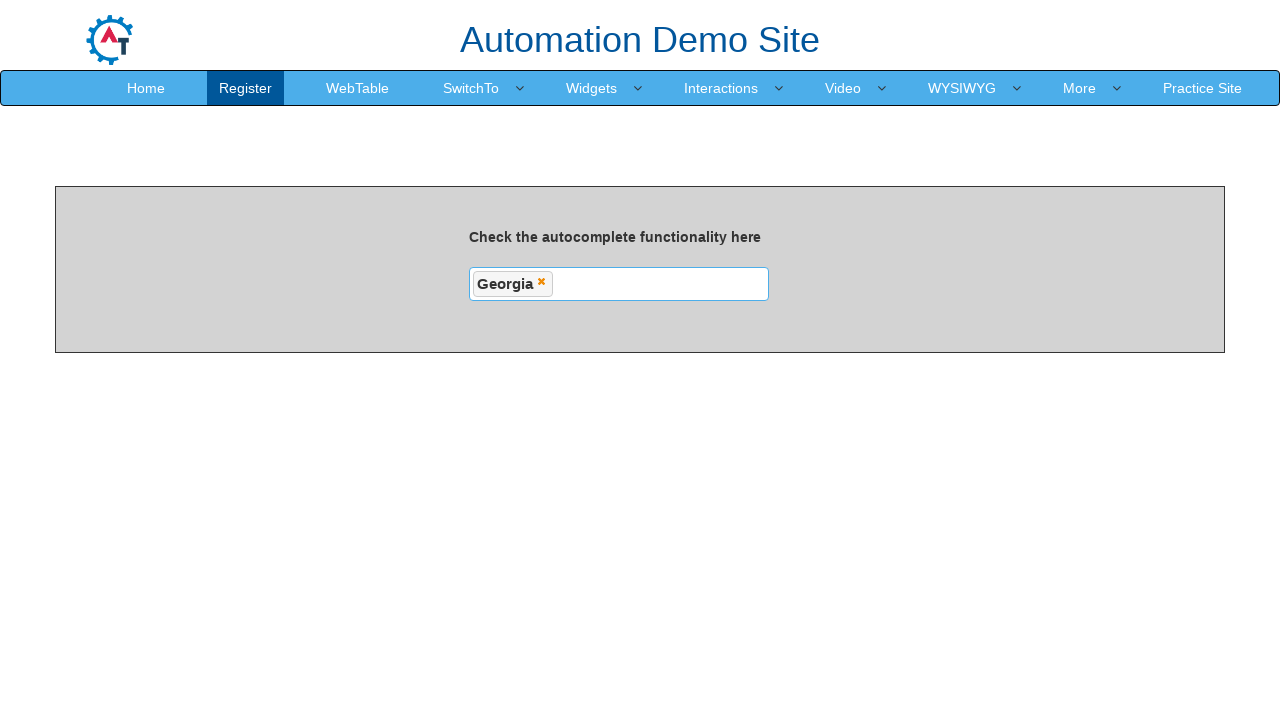

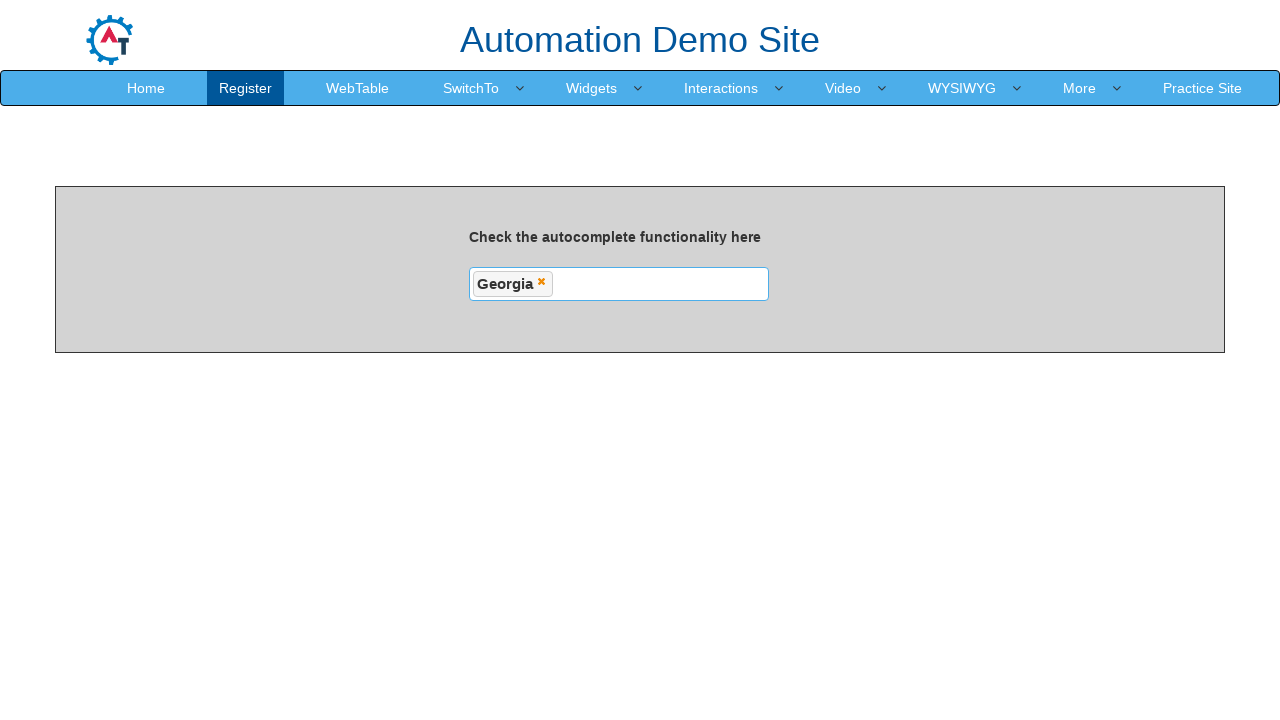